Tests account registration form by filling in first name, last name, email, and password fields, then clicking the Register button.

Starting URL: https://www.hyrtutorials.com/p/add-padding-to-containers.html

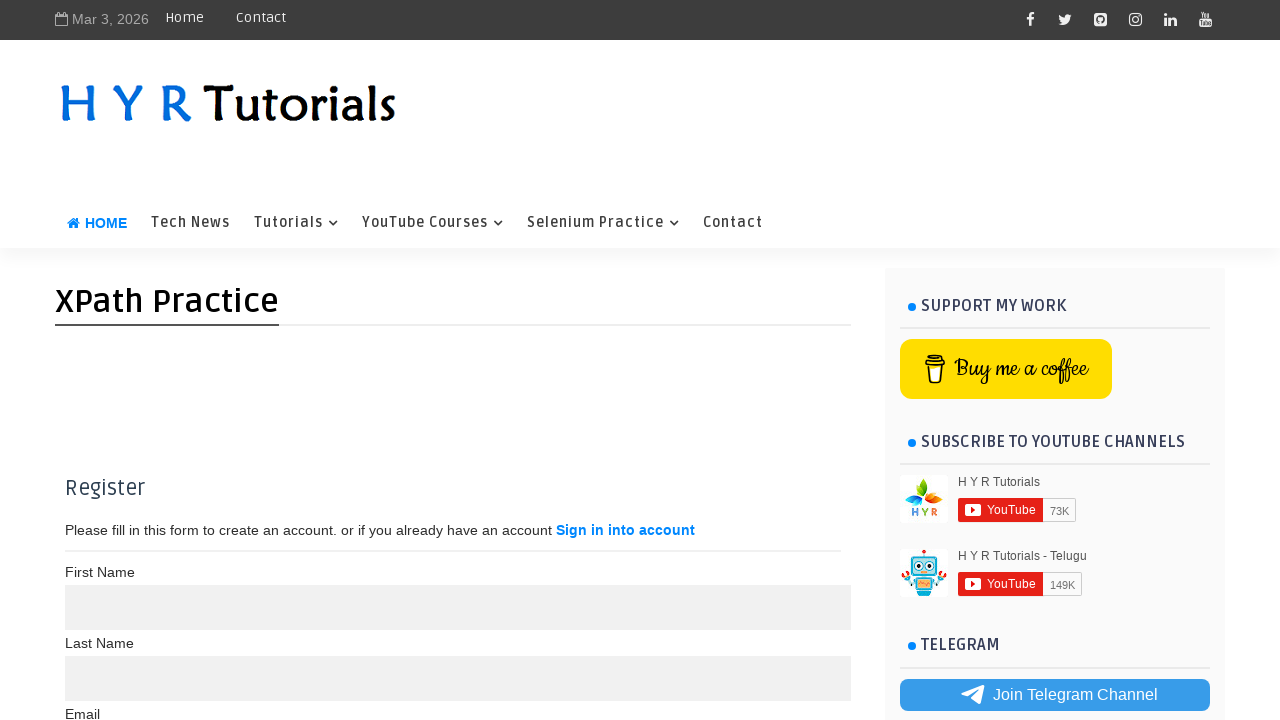

First name textbox is now visible
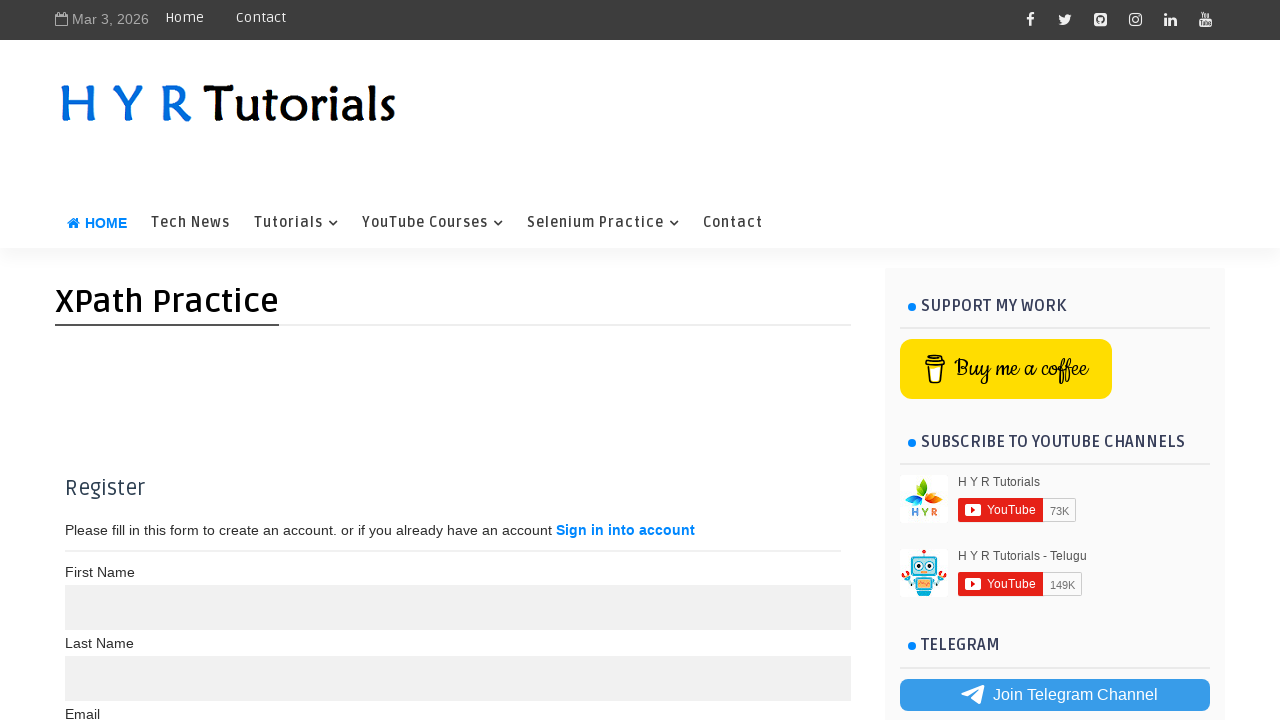

Filled first name field with 'TestJohn847' on internal:role=textbox >> nth=0
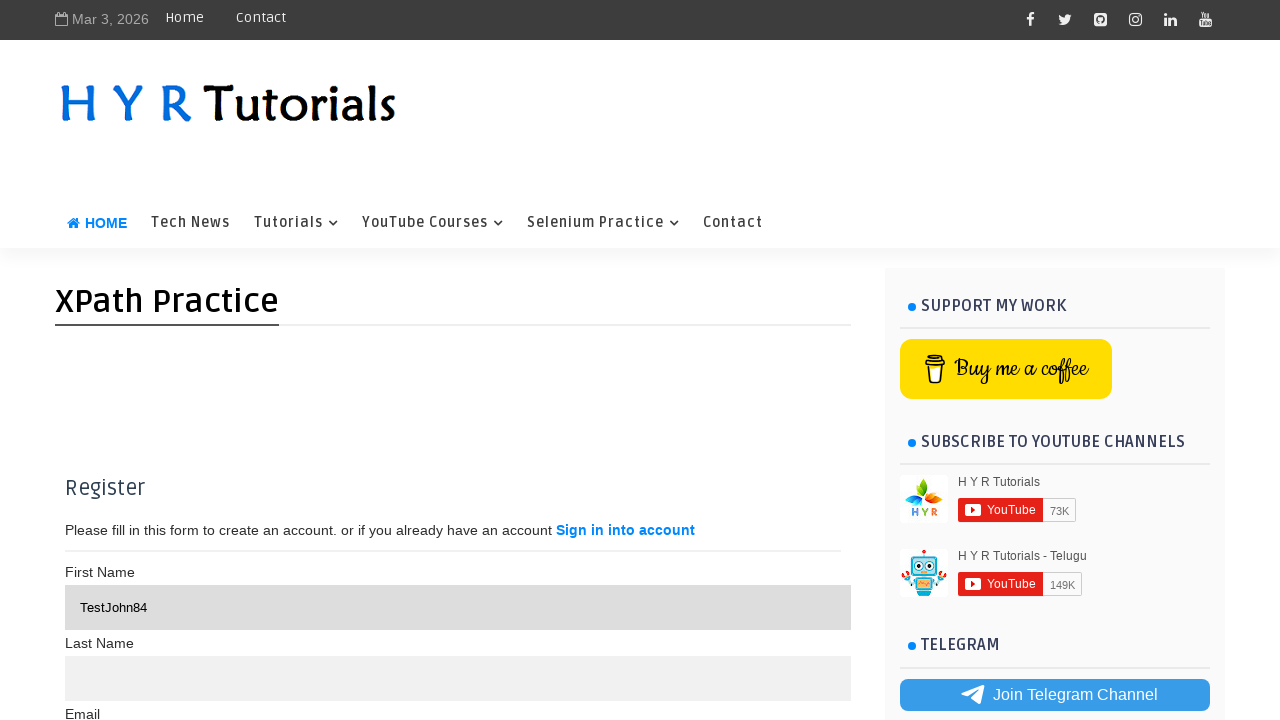

Last name textbox is now visible
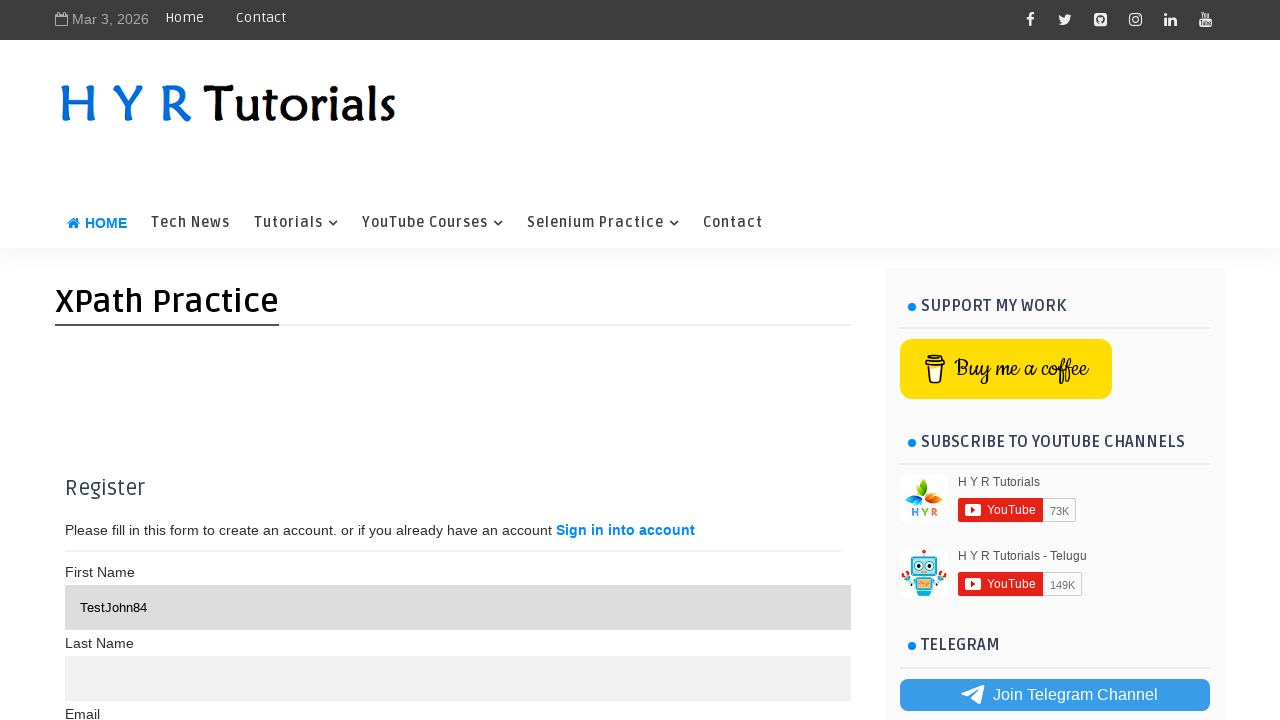

Filled last name field with 'UserSmith847' on internal:role=textbox >> nth=1
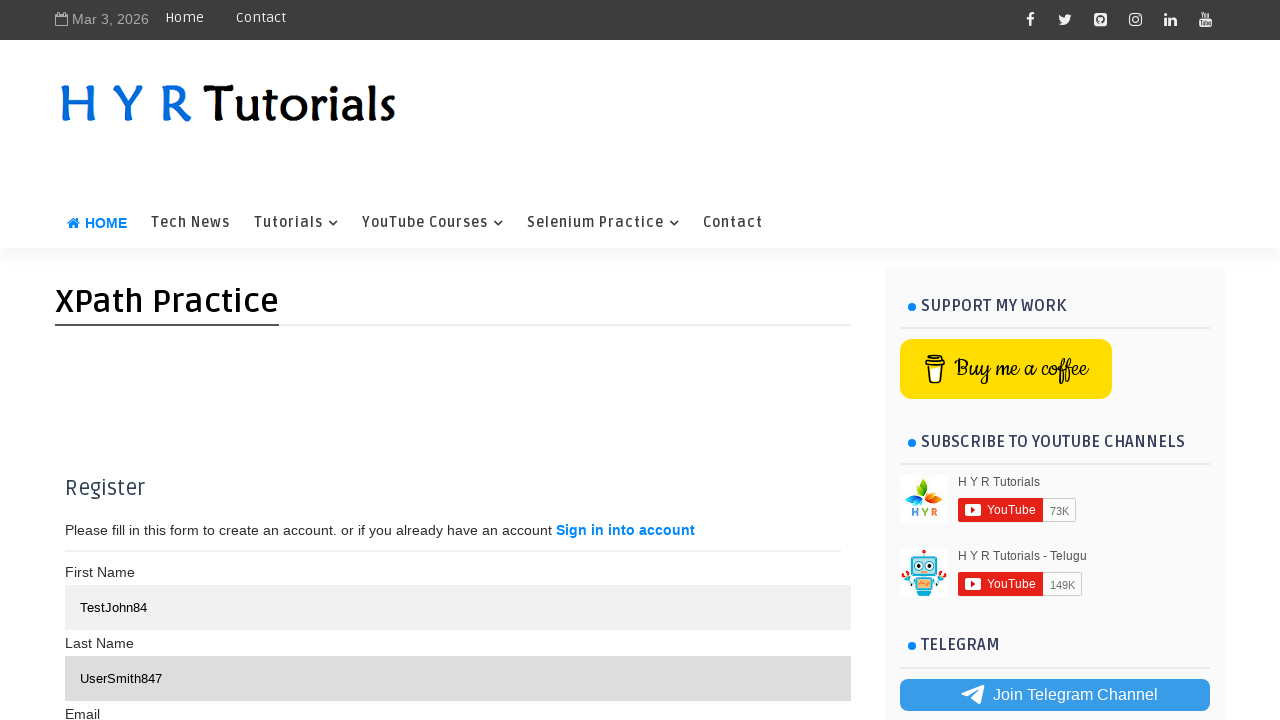

Email textbox is now visible
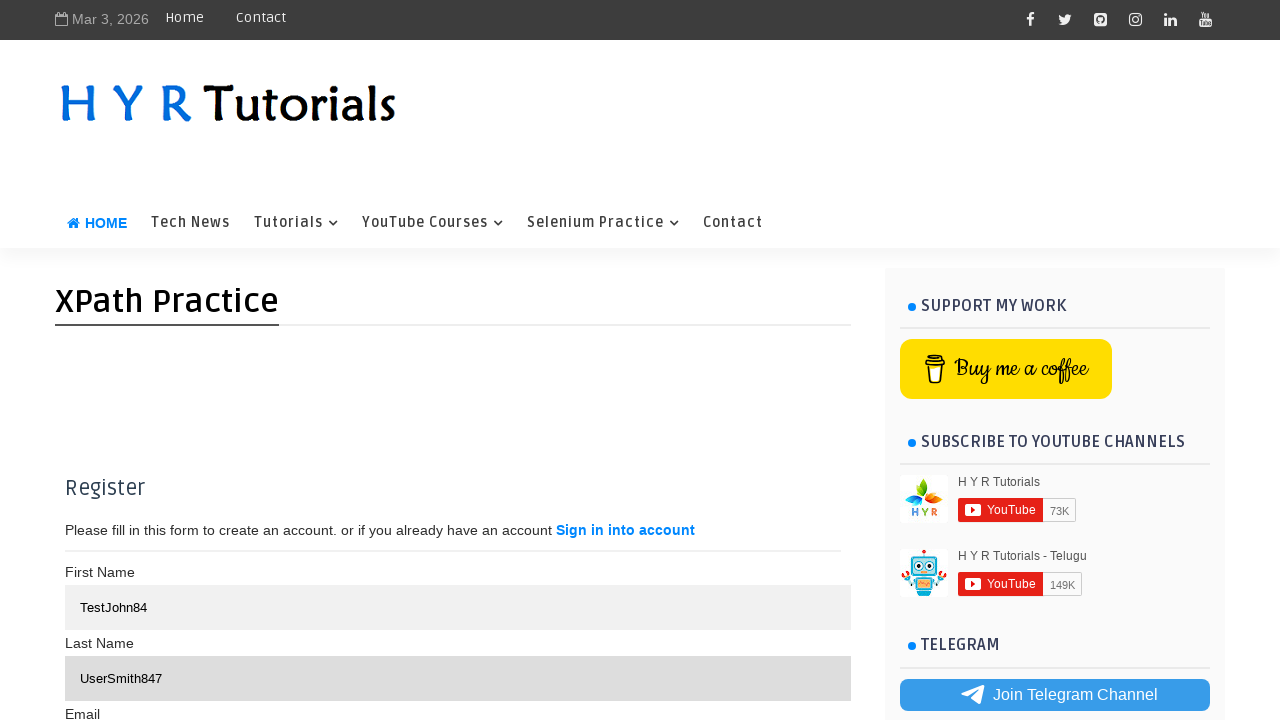

Filled email field with 'john.smith847@example.com' on internal:role=textbox >> nth=2
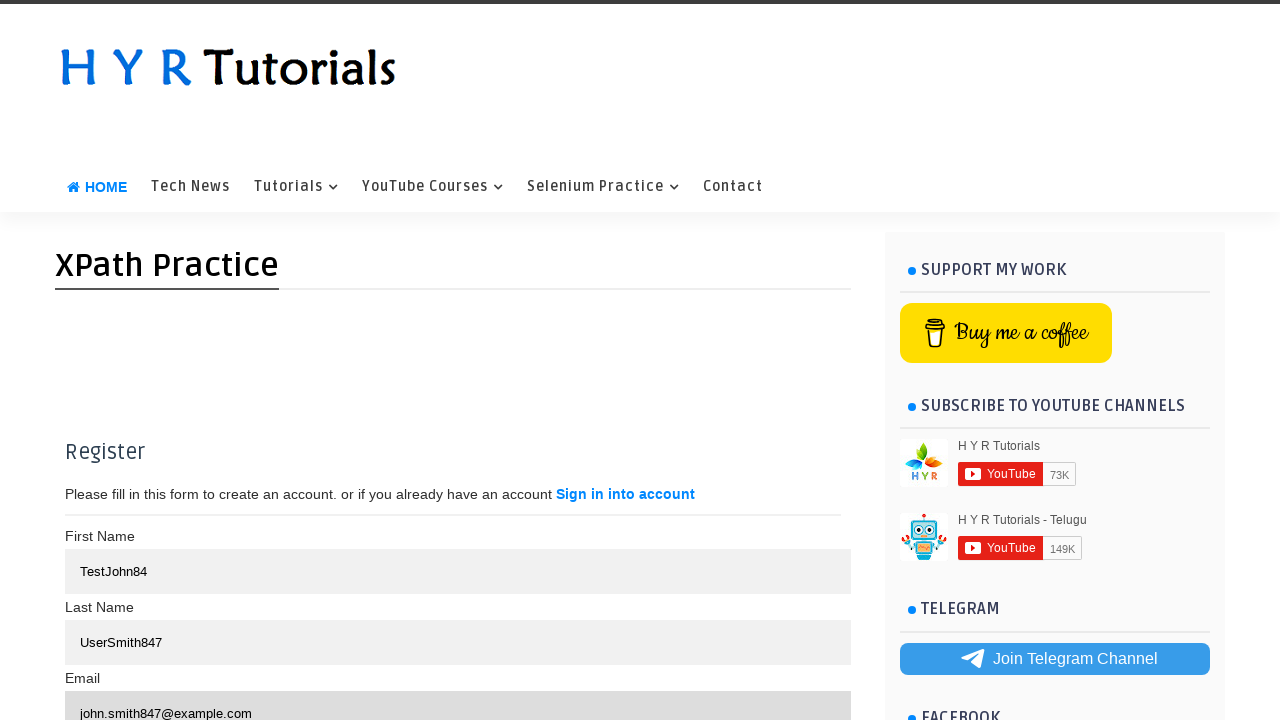

Password textbox is now visible
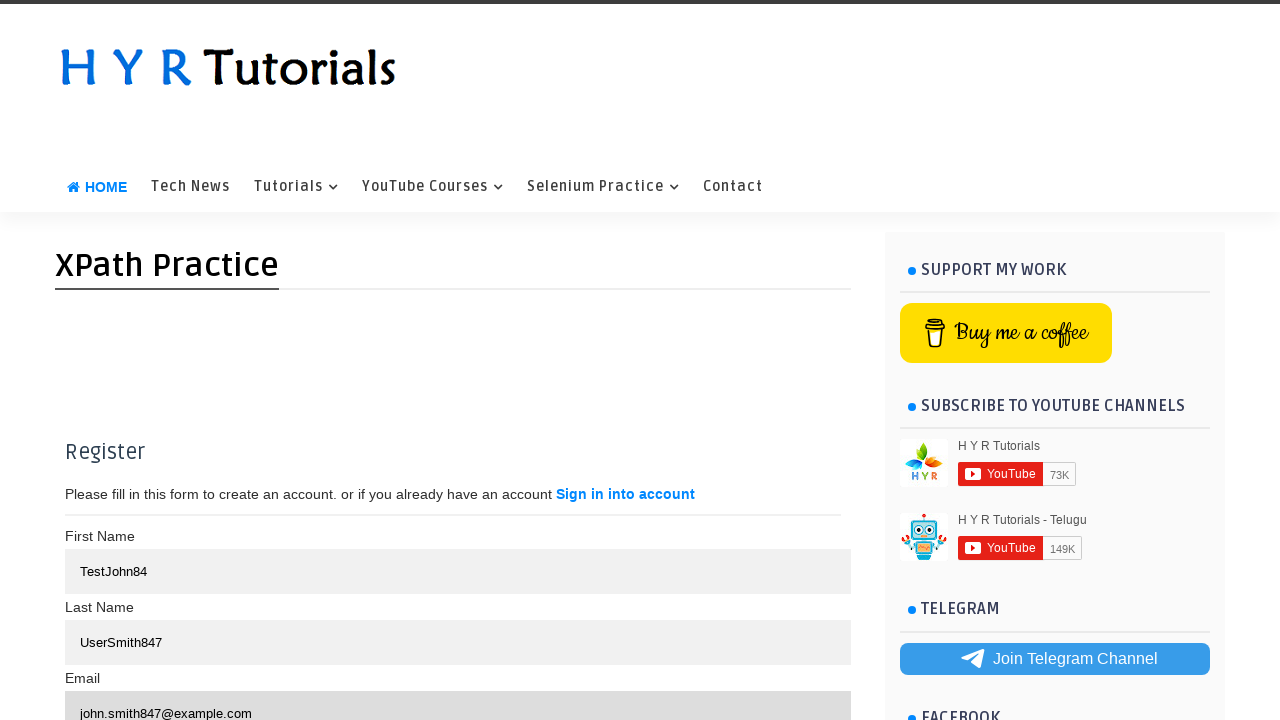

Filled password field with secure password on internal:role=textbox >> nth=3
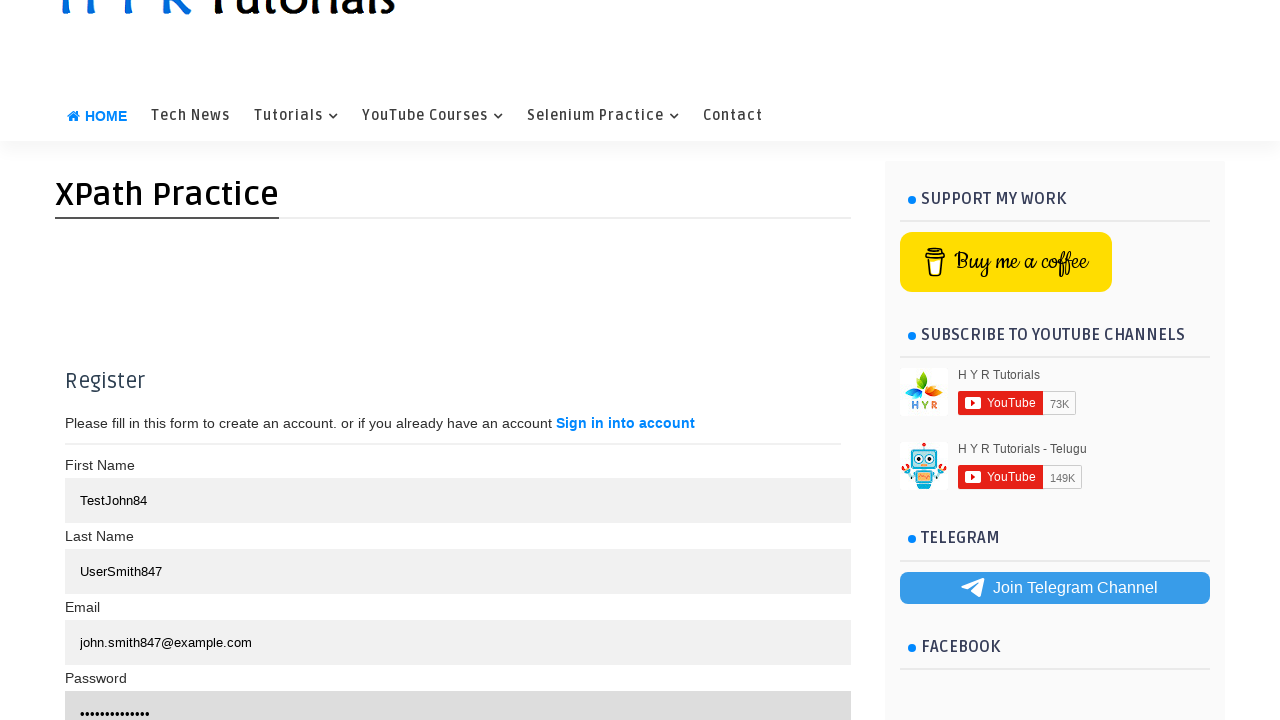

Confirm password textbox is now visible
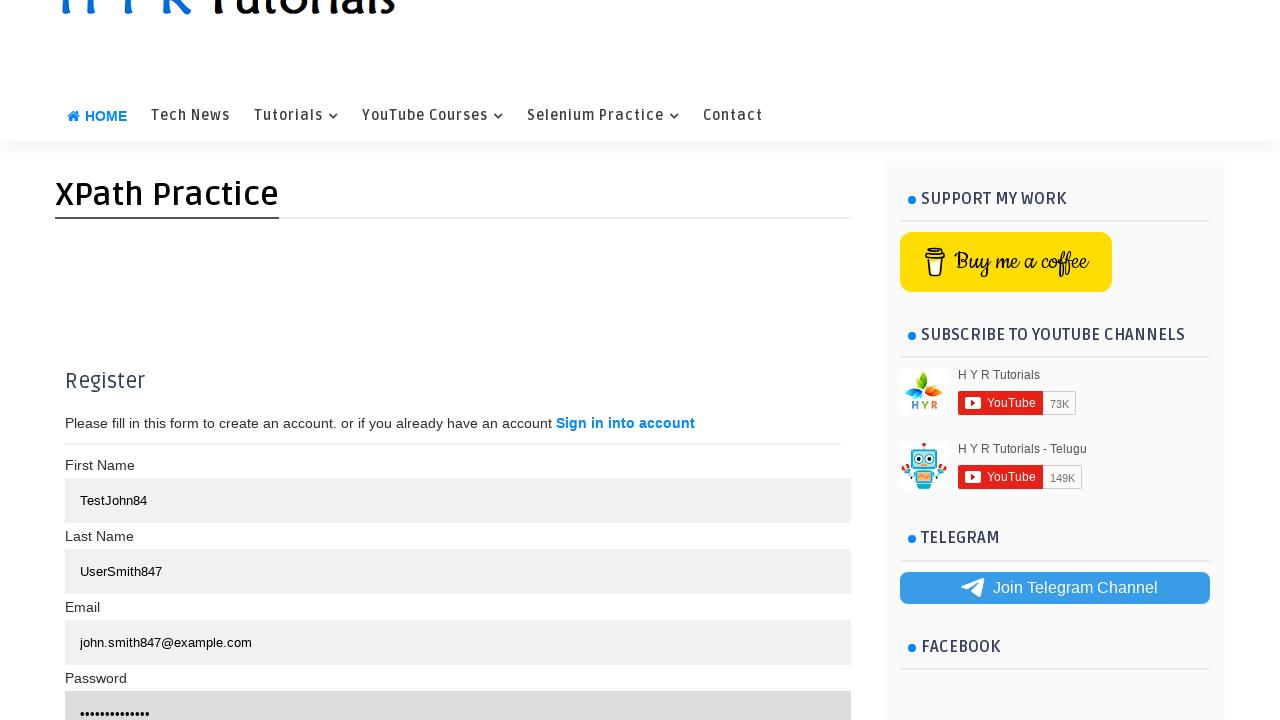

Filled confirm password field with matching password on internal:role=textbox >> nth=4
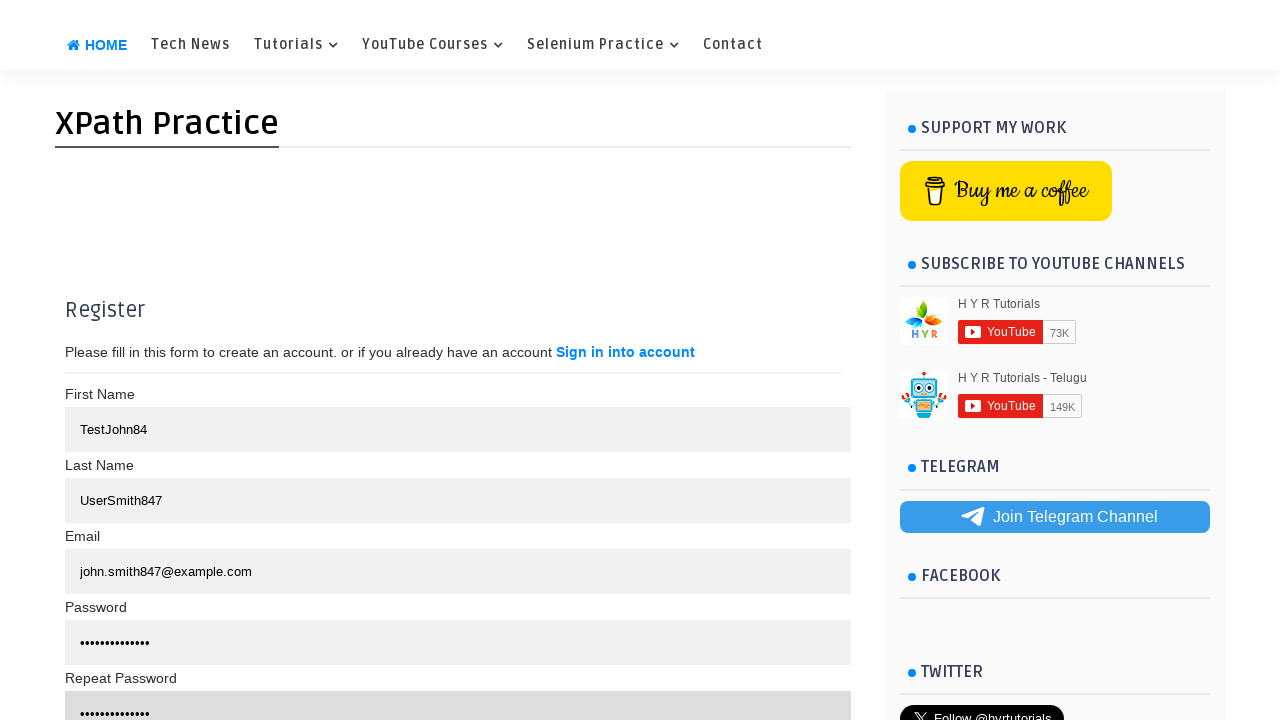

Register button is now visible
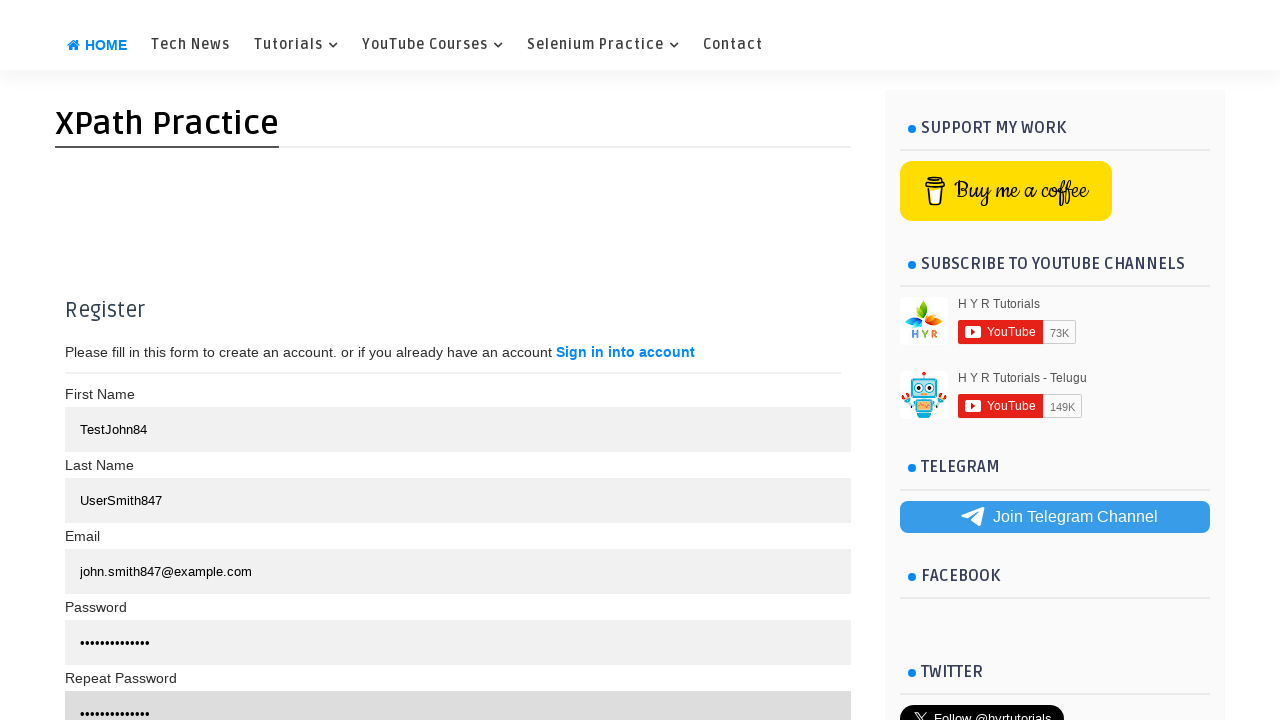

Clicked Register button to submit account registration at (373, 360) on internal:role=button[name="Register"i]
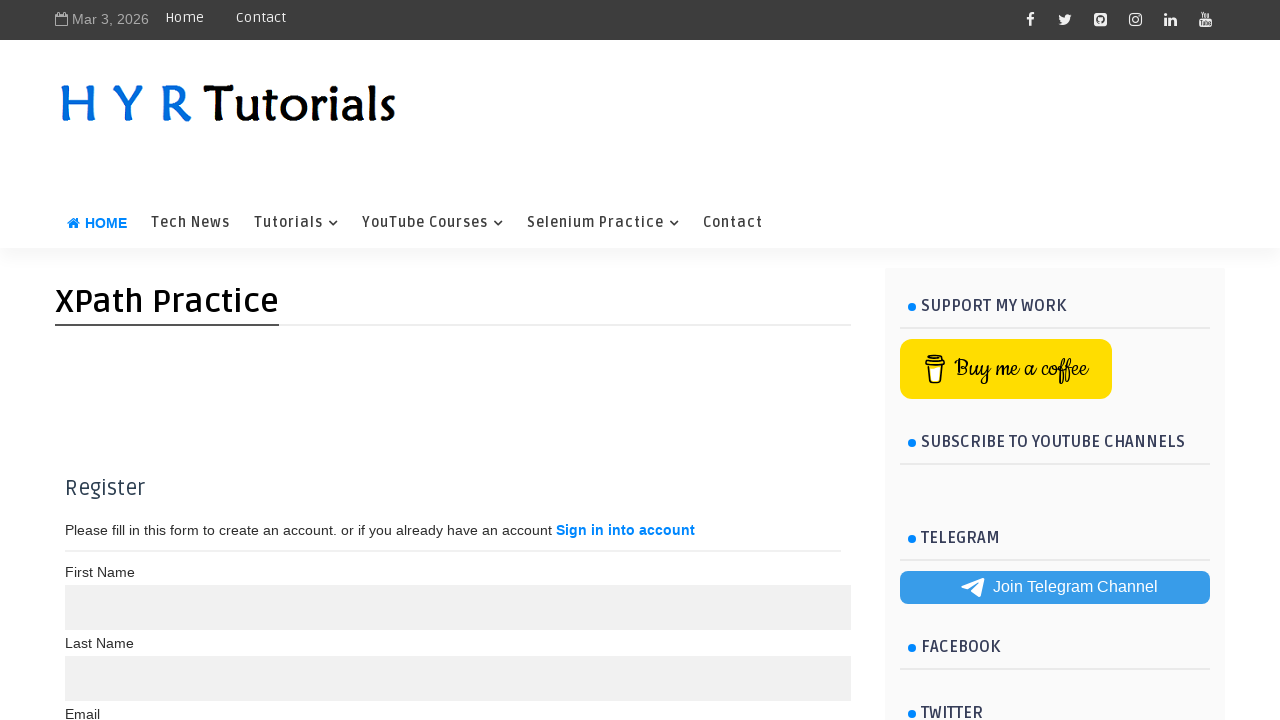

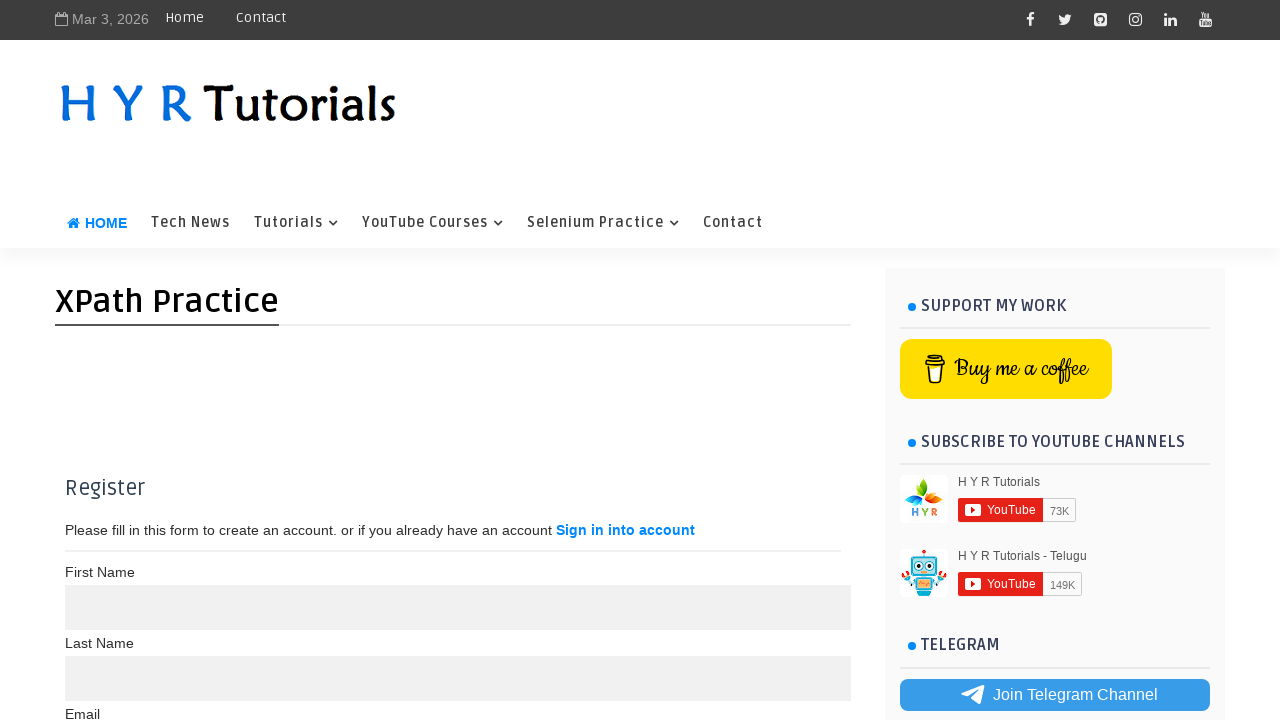